Tests a registration form by filling various input fields including email, password, name, selecting checkboxes, radio buttons, and dropdown options

Starting URL: https://rahulshettyacademy.com/angularpractice/

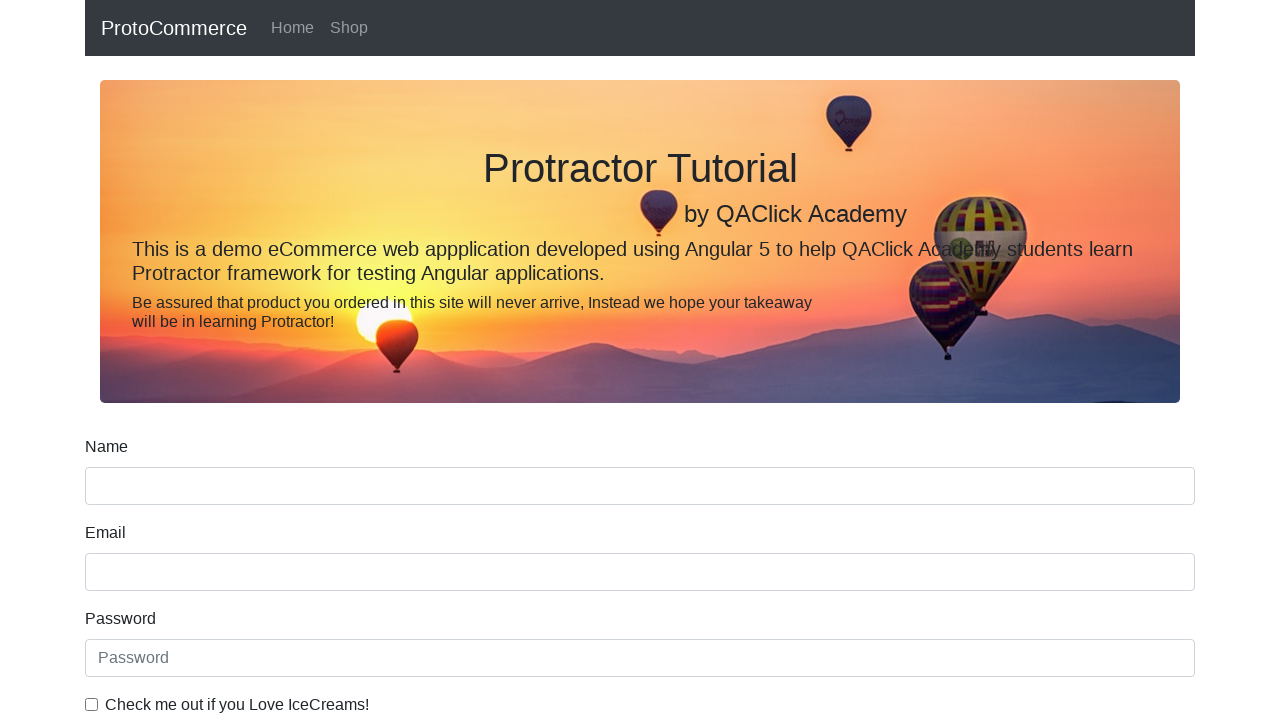

Filled email field with 'testuser@example.com' on input[name='email']
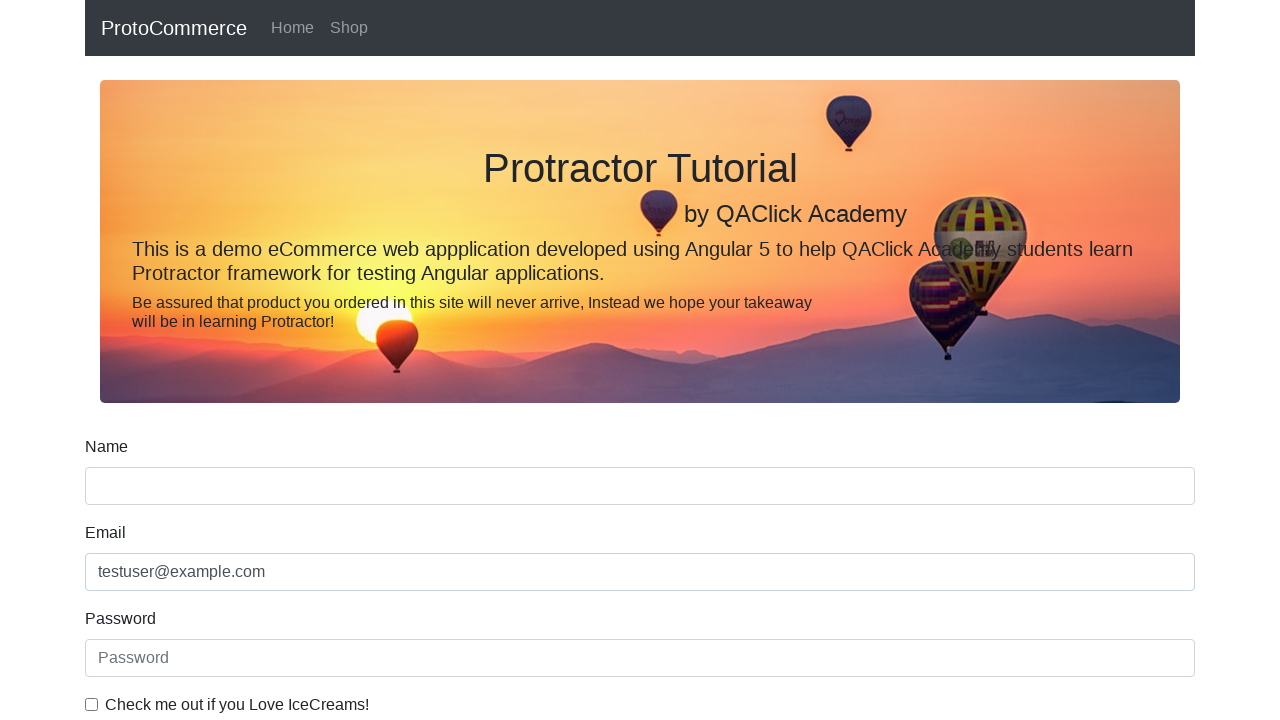

Filled password field with 'Pass123#Ab' on #exampleInputPassword1
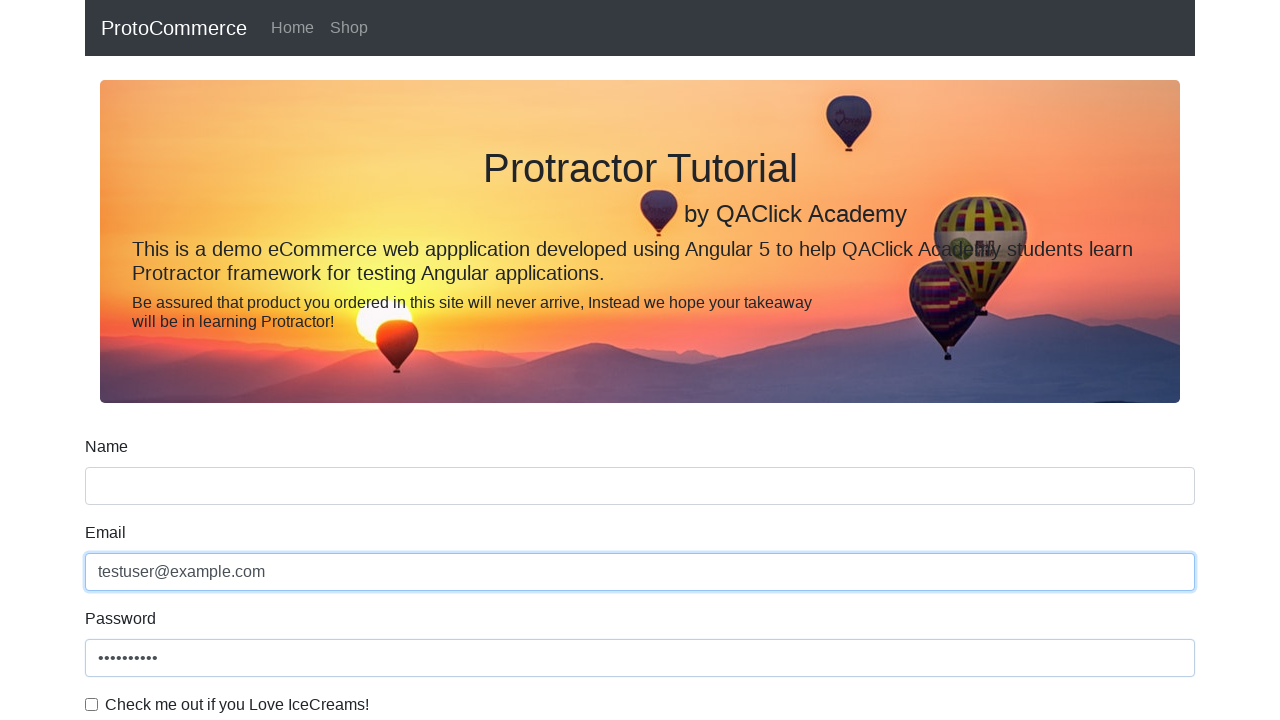

Clicked checkbox to accept terms at (92, 704) on #exampleCheck1
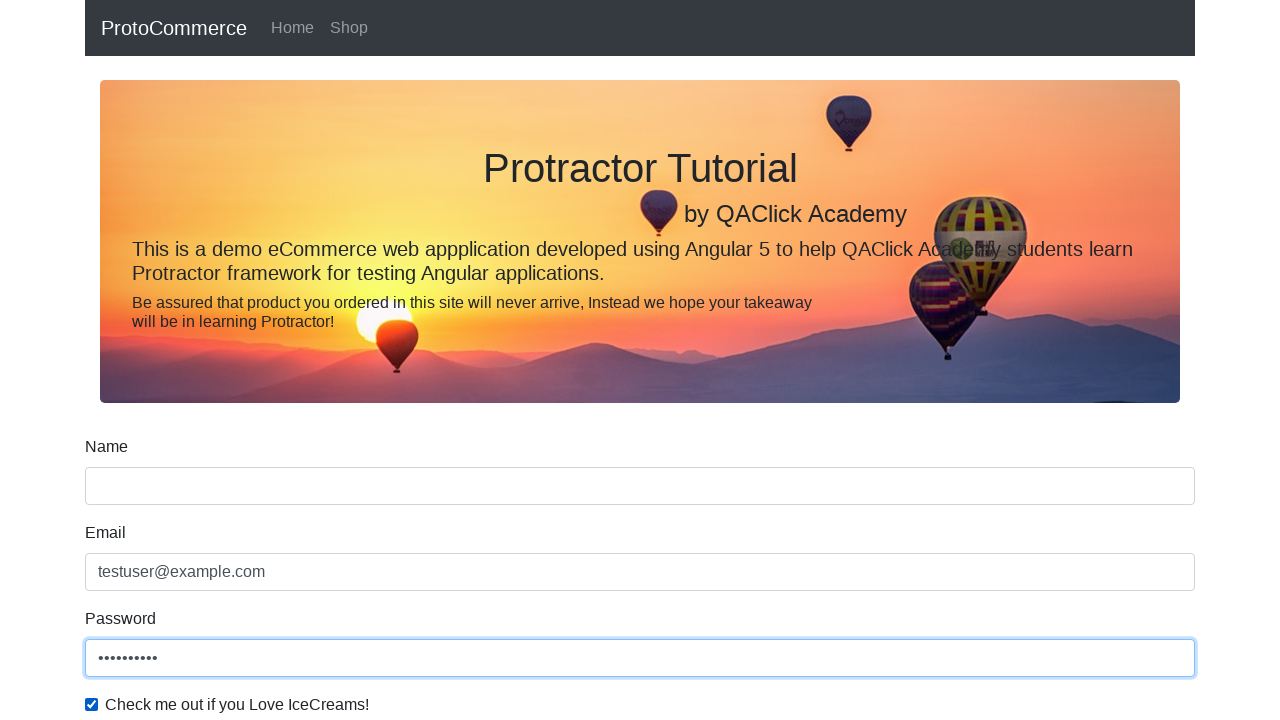

Filled name field with 'John Smith' on input[name='name']
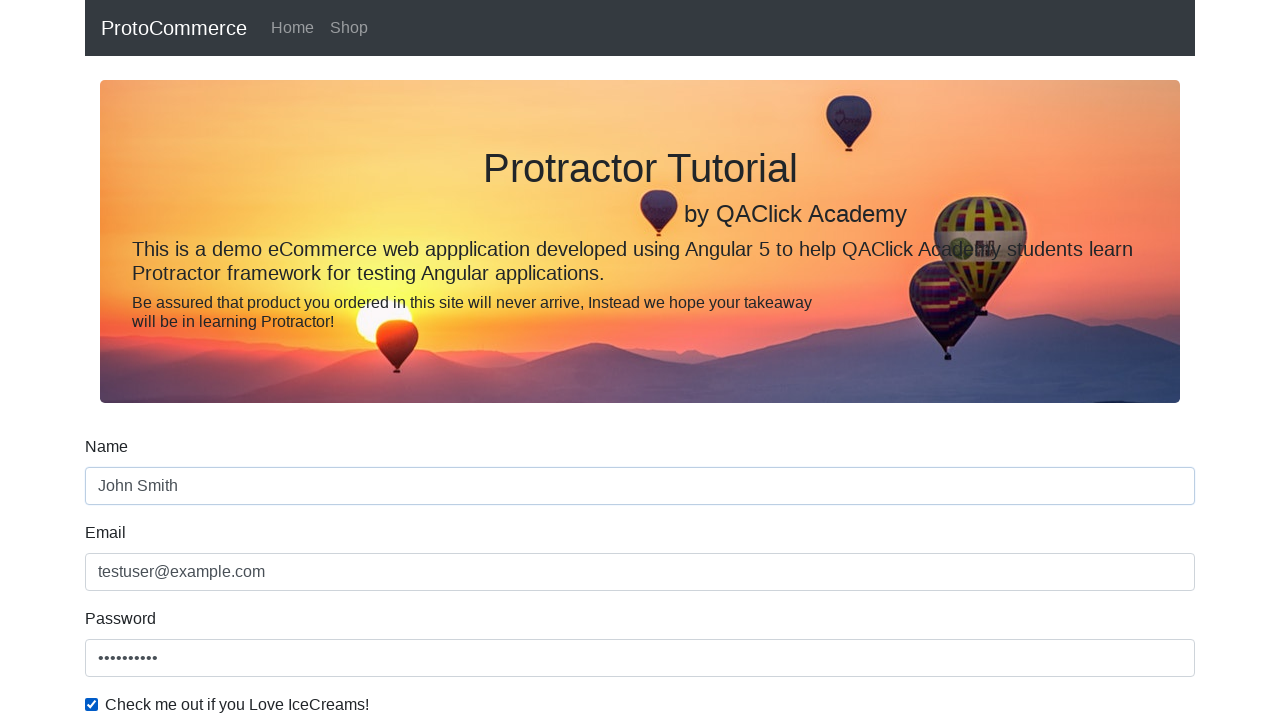

Clicked form submit button at (123, 491) on input[type='submit']
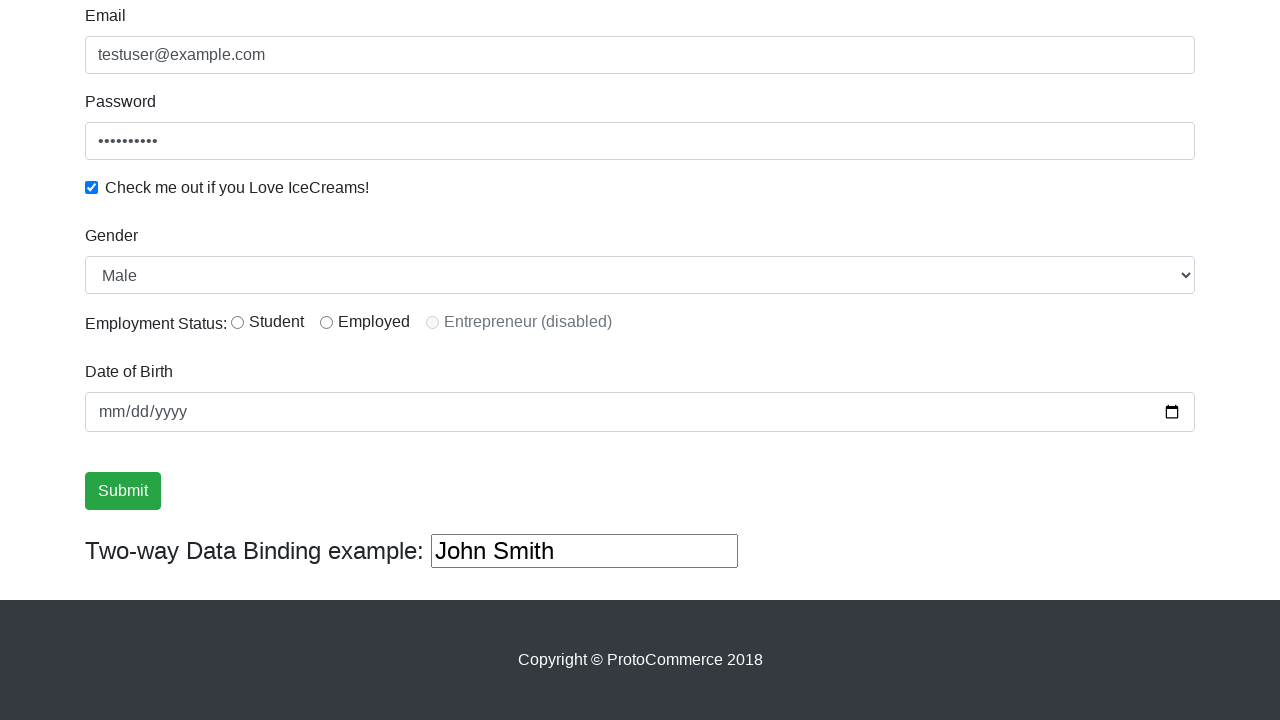

Selected radio button option 1 at (238, 322) on #inlineRadio1
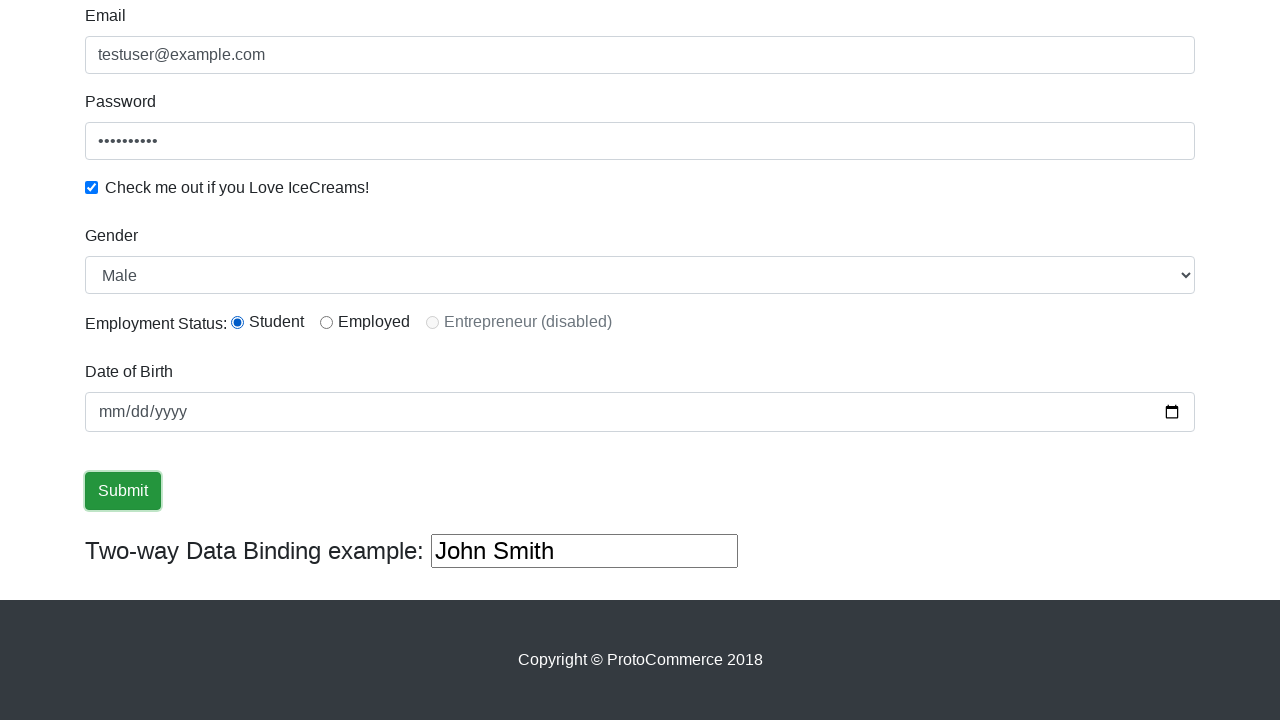

Selected 'Male' from dropdown by label on #exampleFormControlSelect1
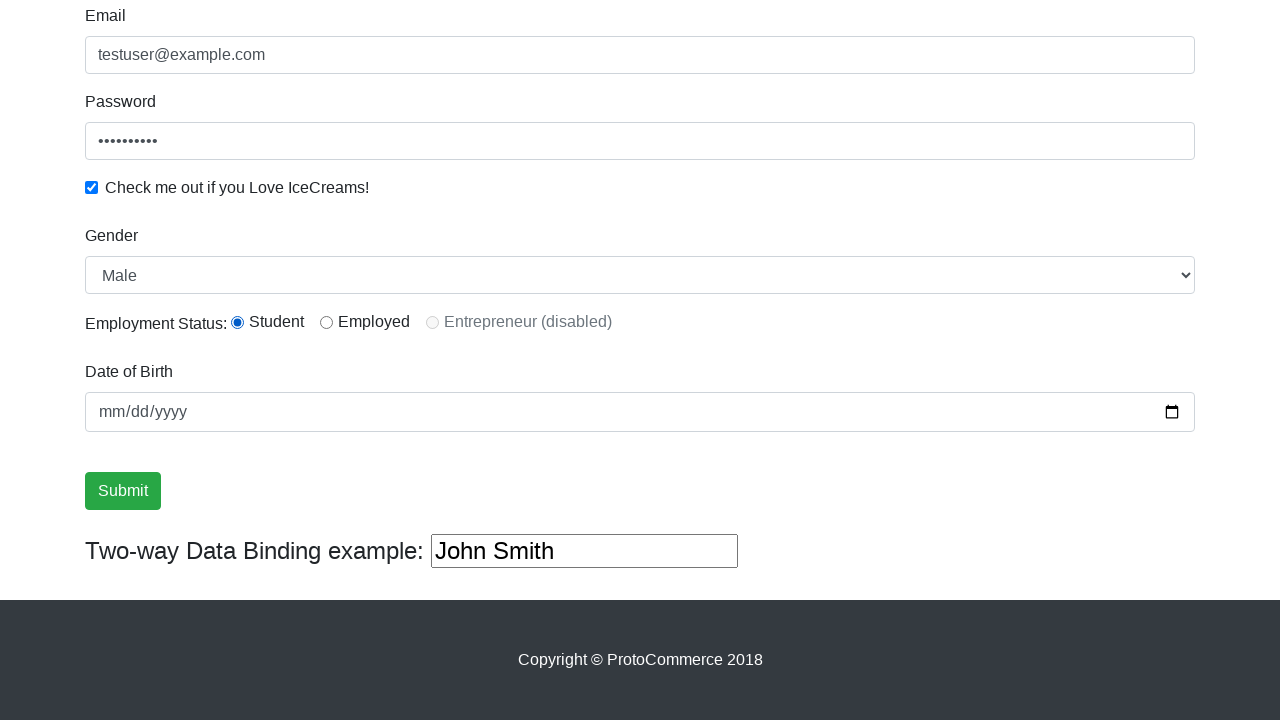

Selected first option from dropdown by index on #exampleFormControlSelect1
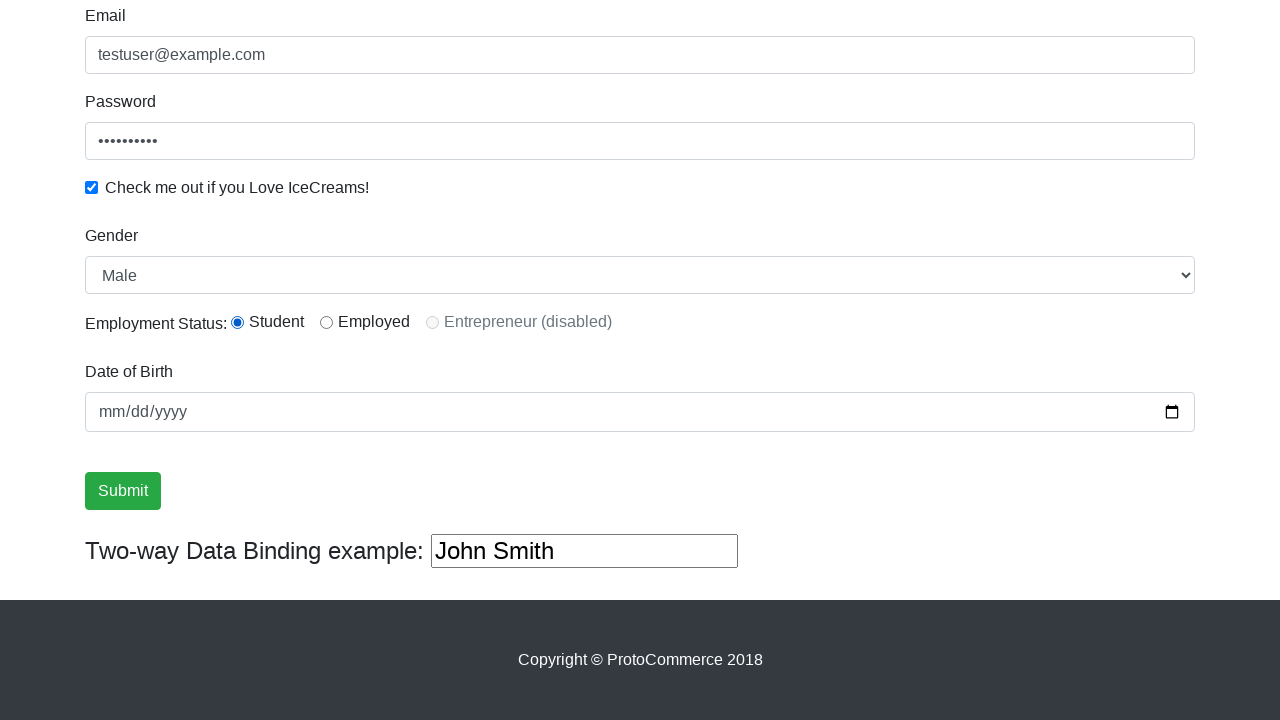

Filled additional text field with 'Test message' on (//input[@type='text'])[3]
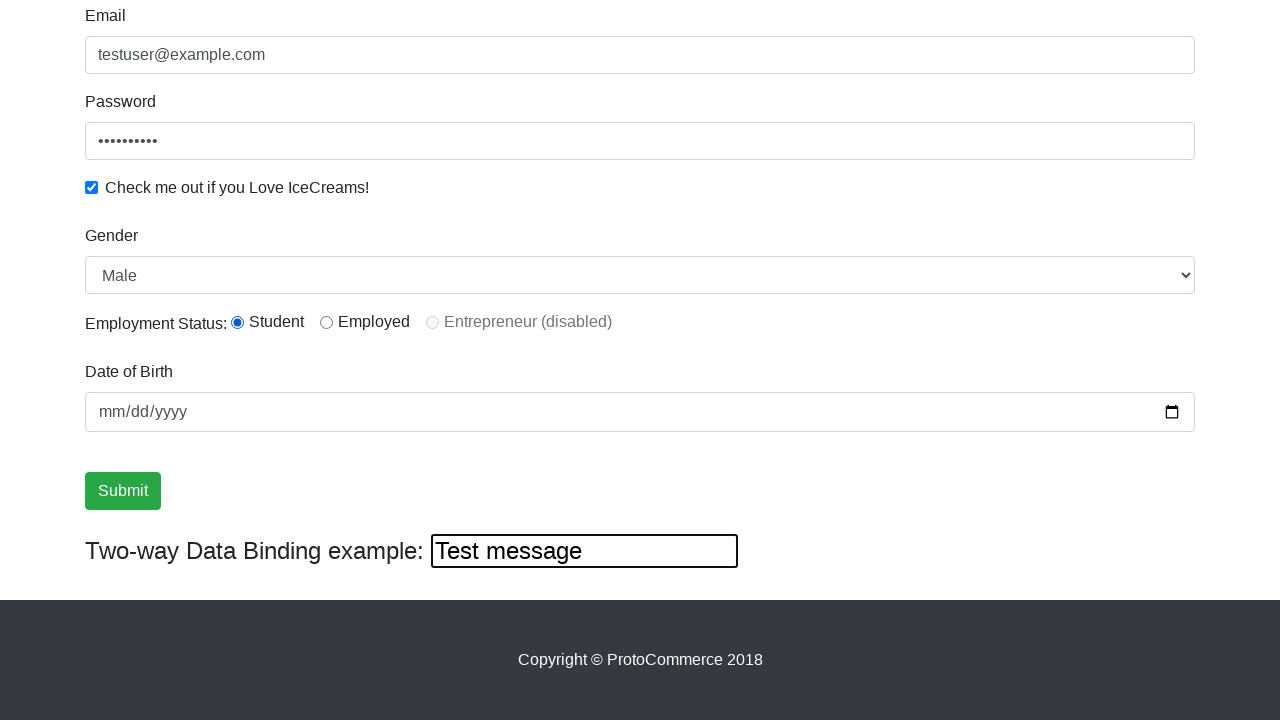

Success alert message appeared on page
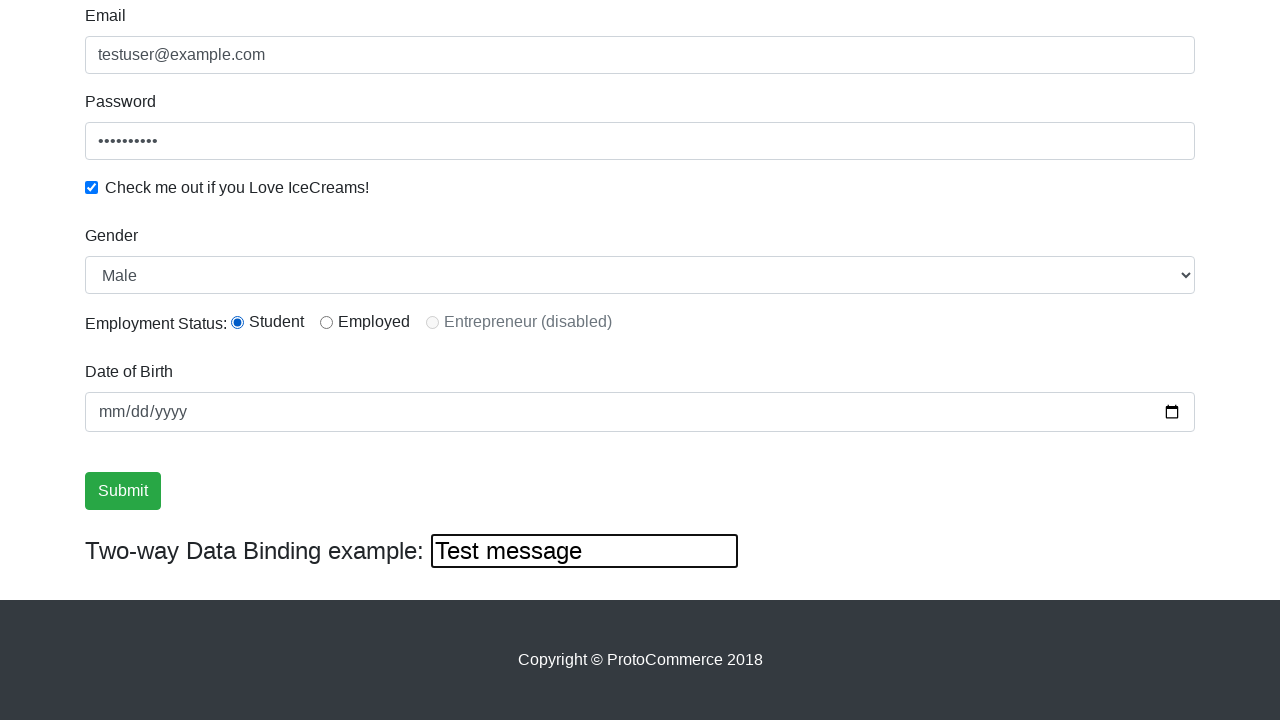

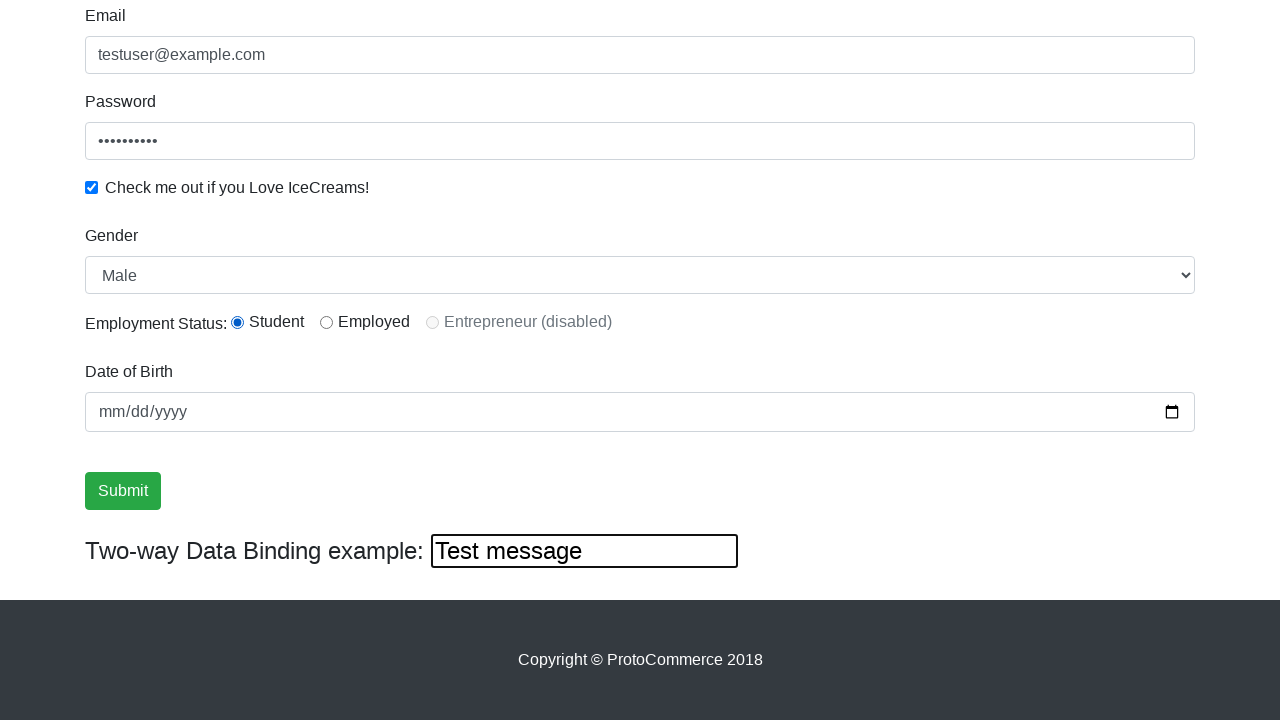